Navigates to a GitHub fork comparison page and verifies that the repository comparison content loads, including diff information and file changes.

Starting URL: https://github.com/Nutz95/Smoothieware/compare

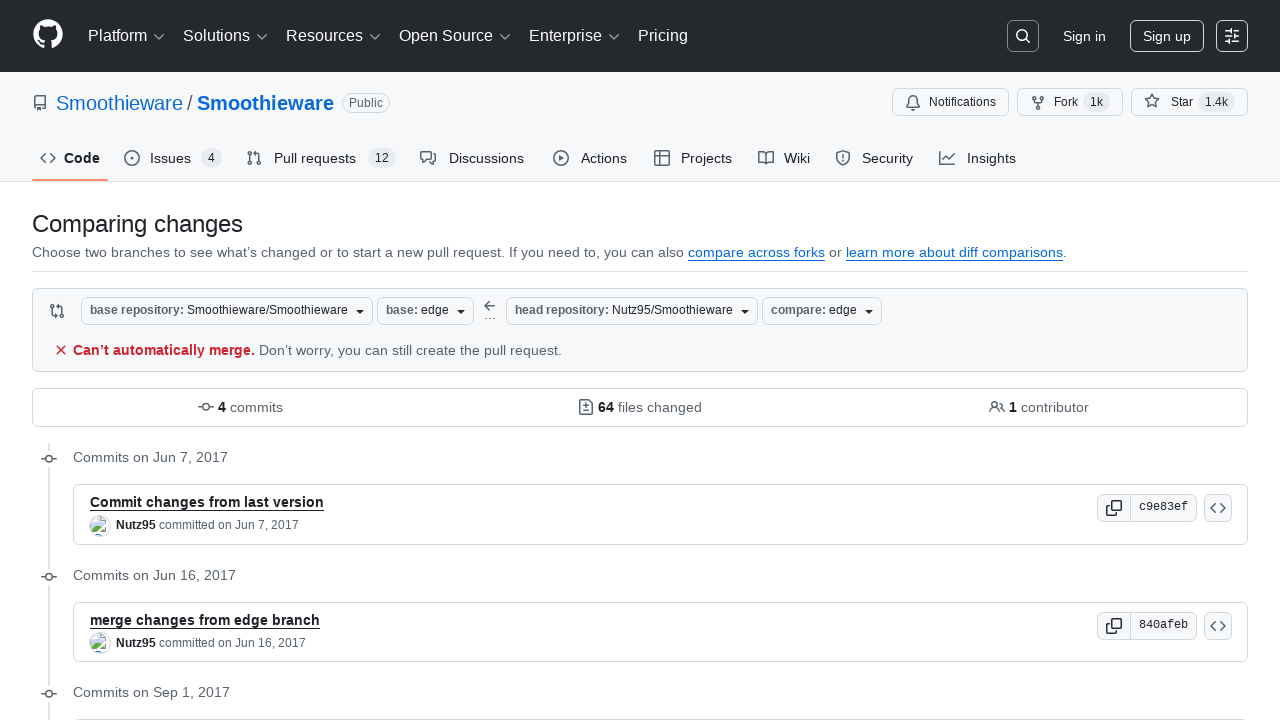

Navigated to GitHub fork comparison page
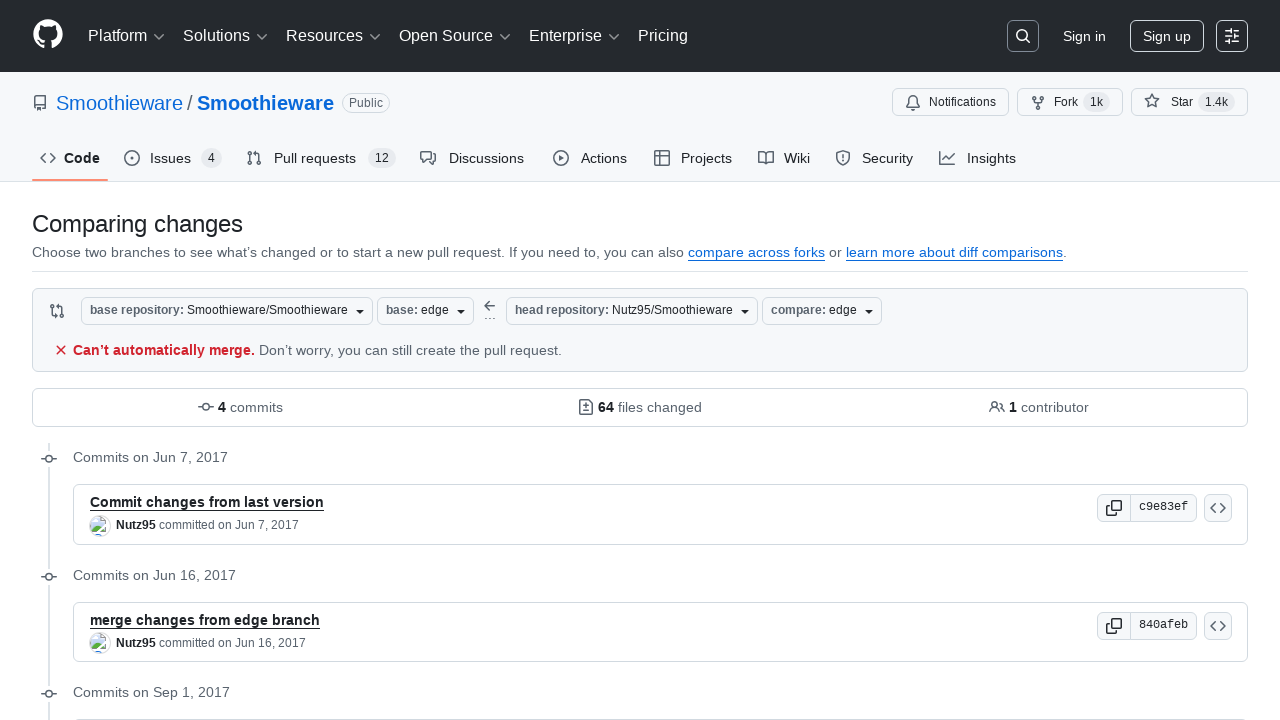

Repository content loaded
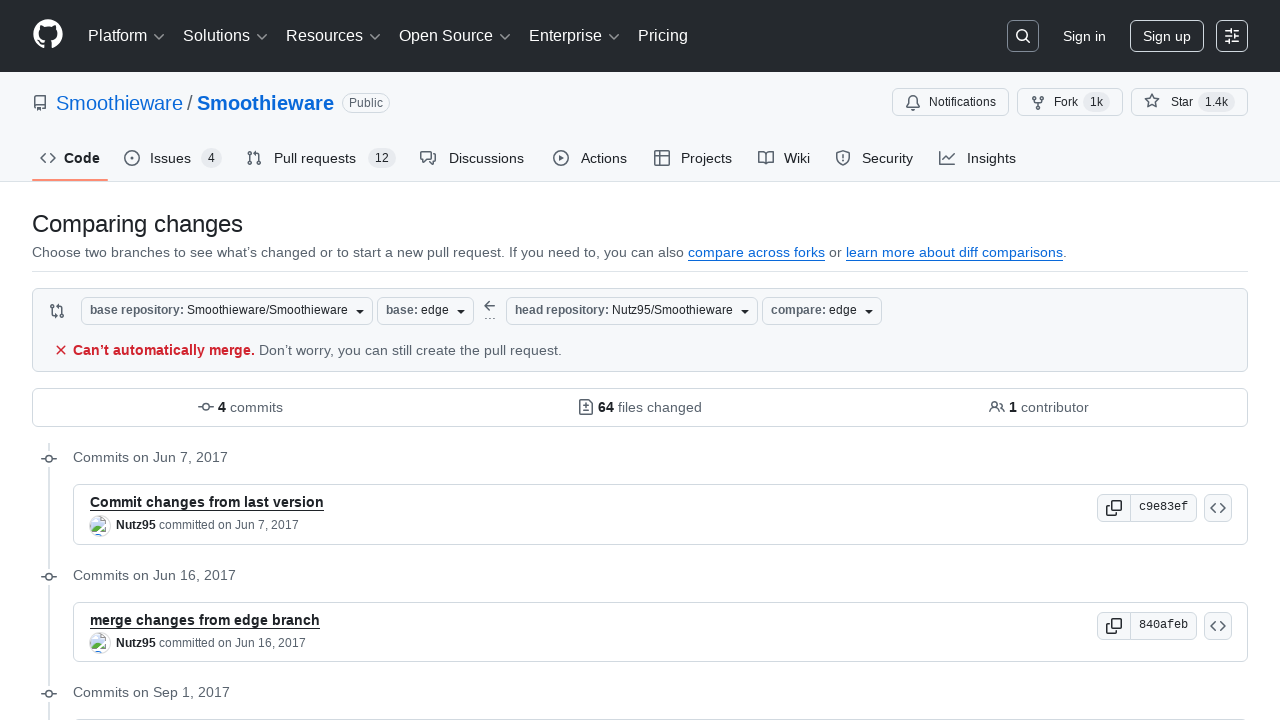

Diff section loaded
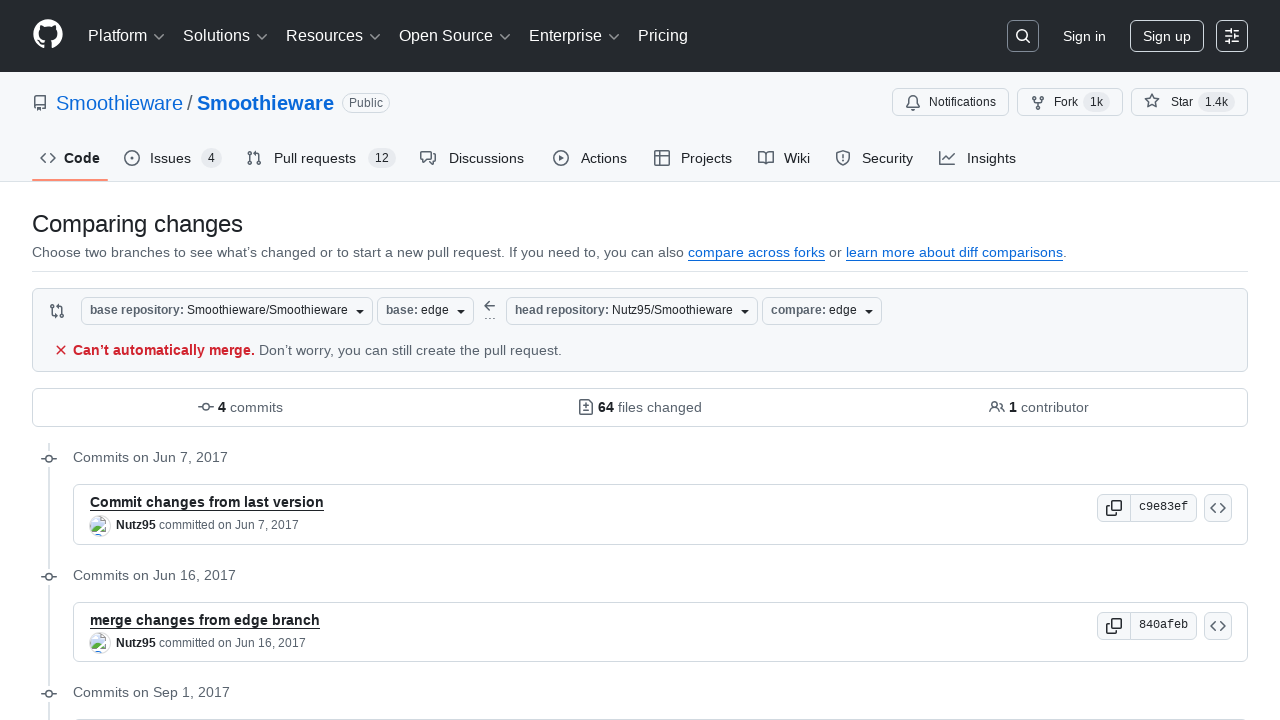

Files section loaded and verified
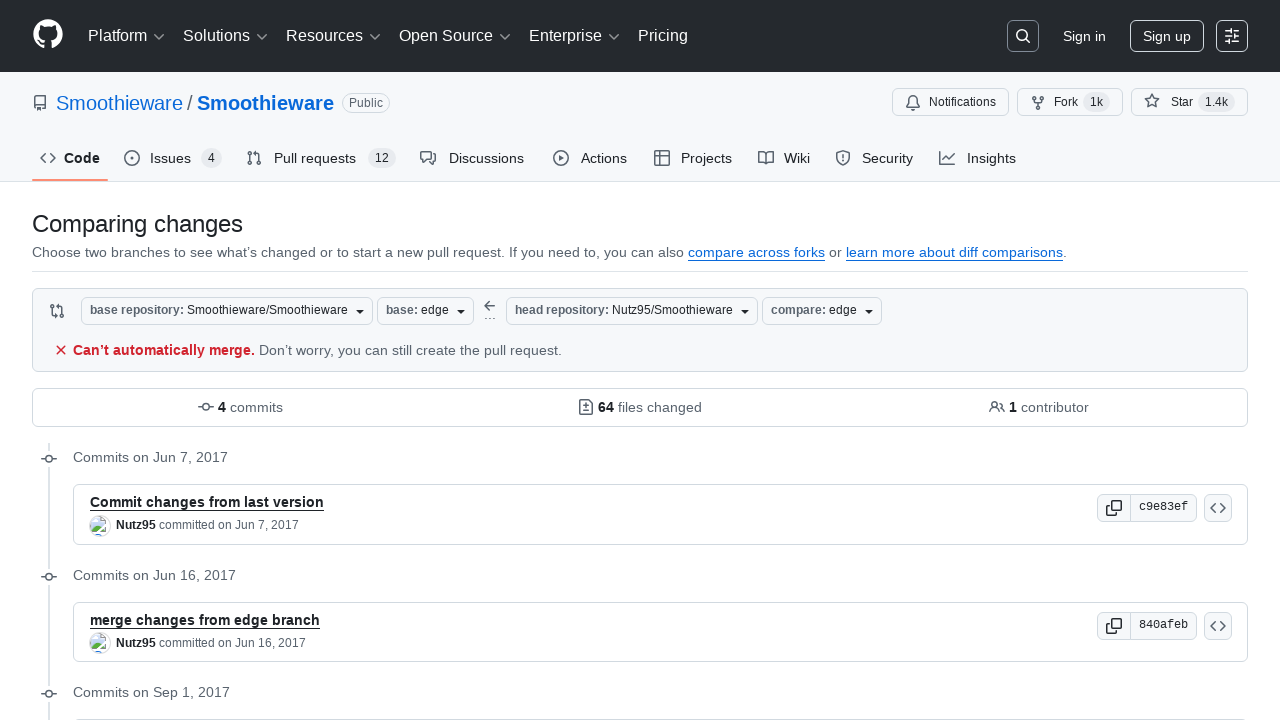

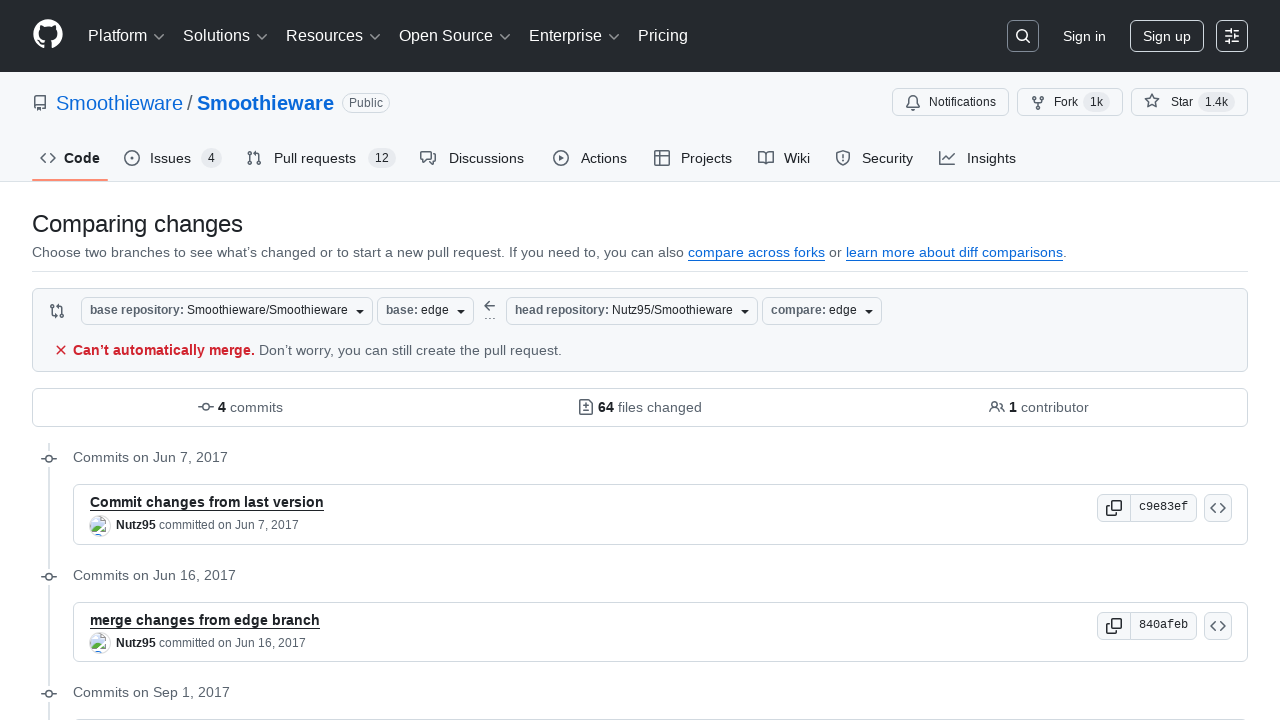